Tests the homepage title verification and navigation by clicking the about link, then verifying the new page title

Starting URL: https://v1.training-support.net

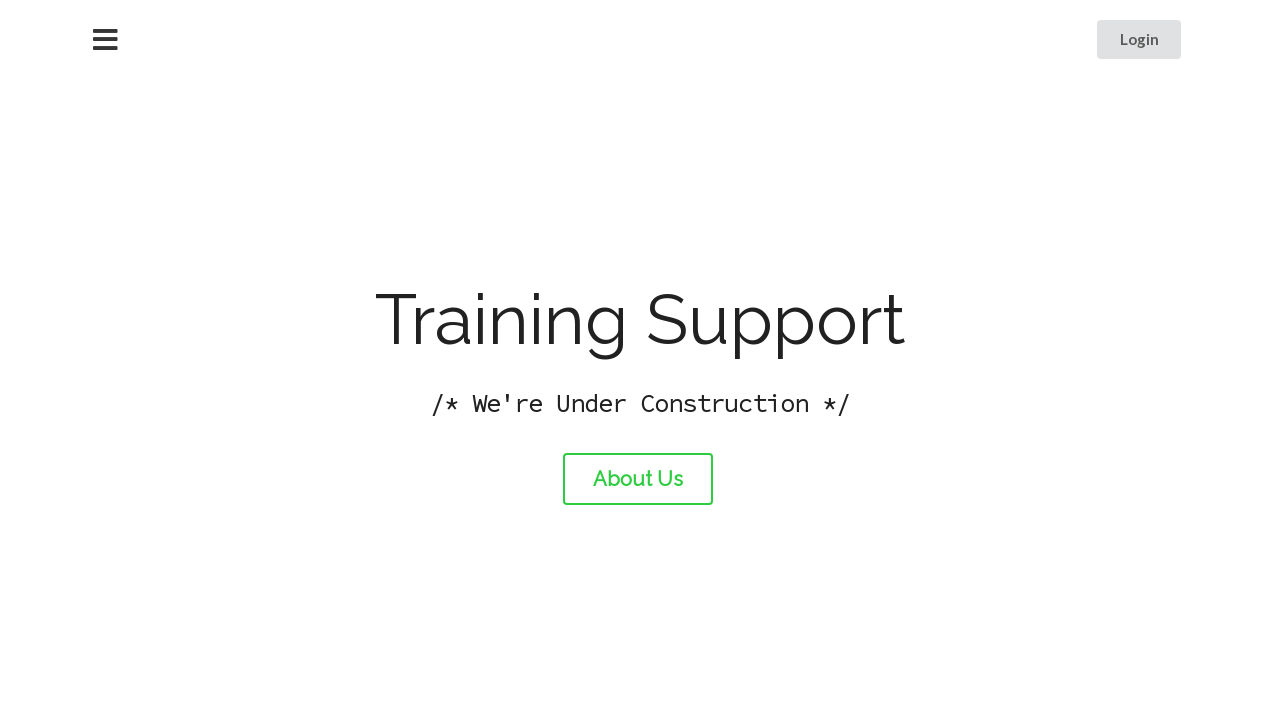

Verified homepage title is 'Training Support'
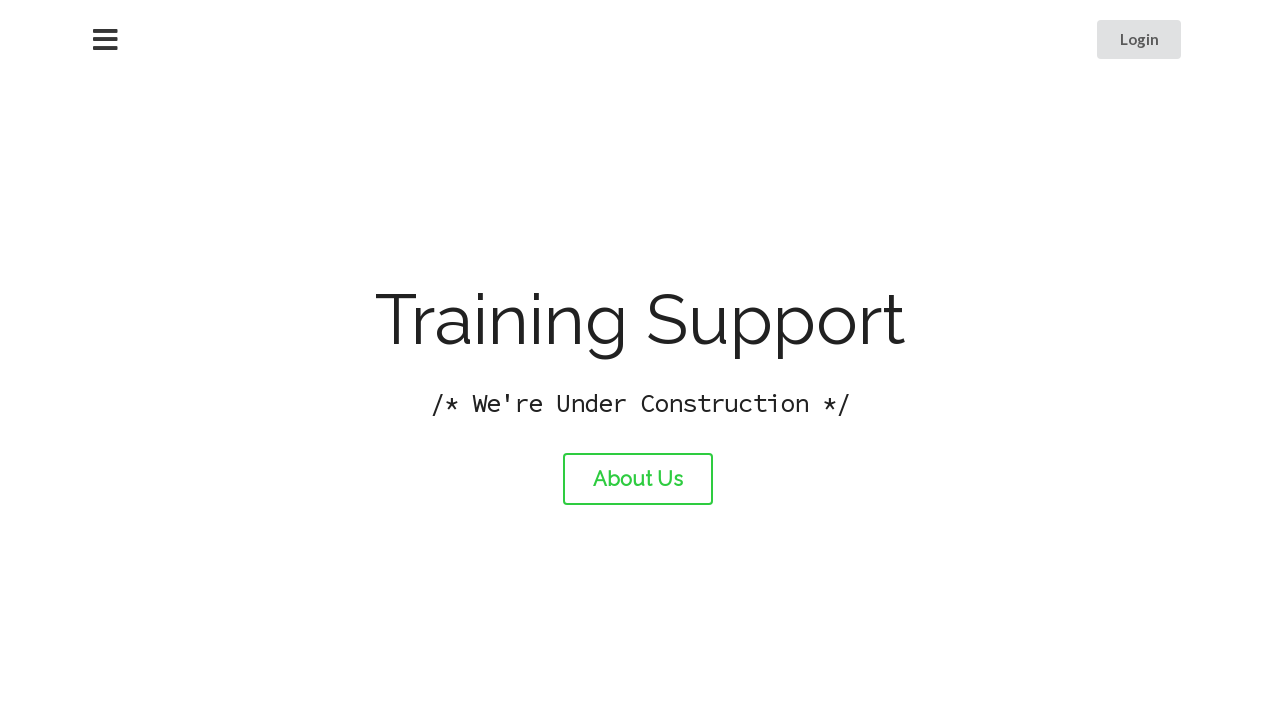

Clicked the about link at (638, 479) on #about-link
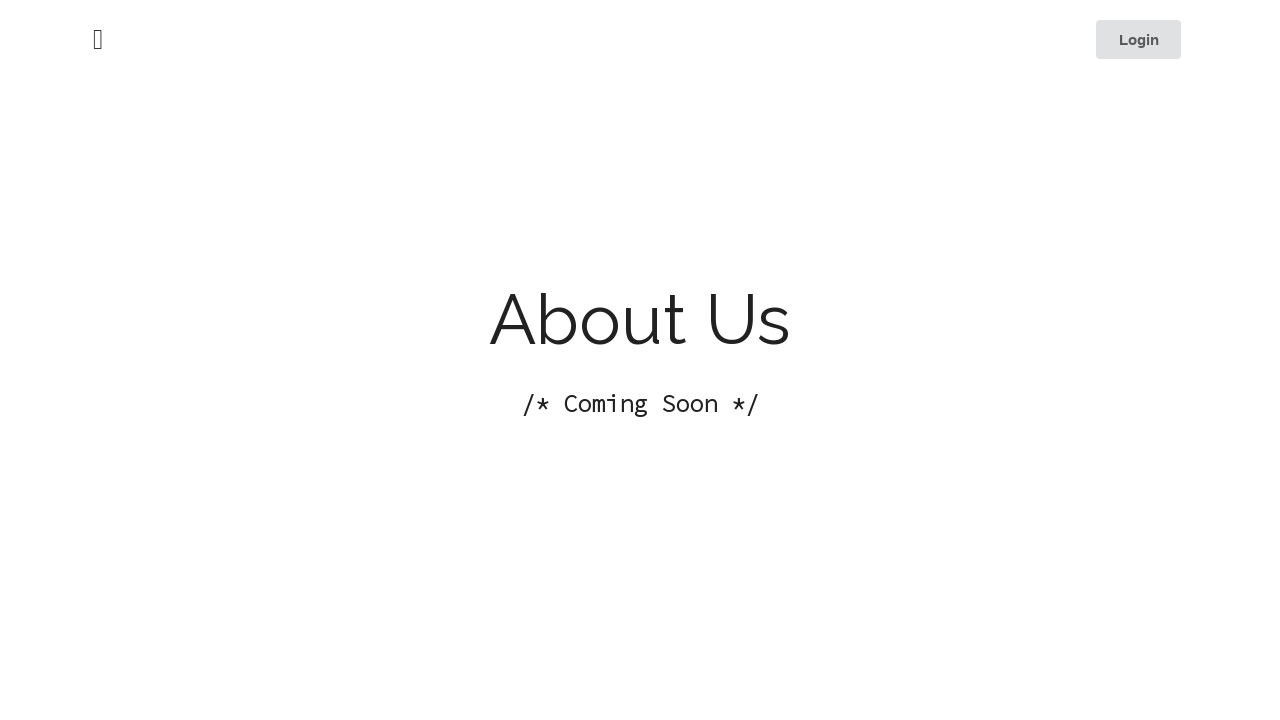

Waited for page to load after navigation
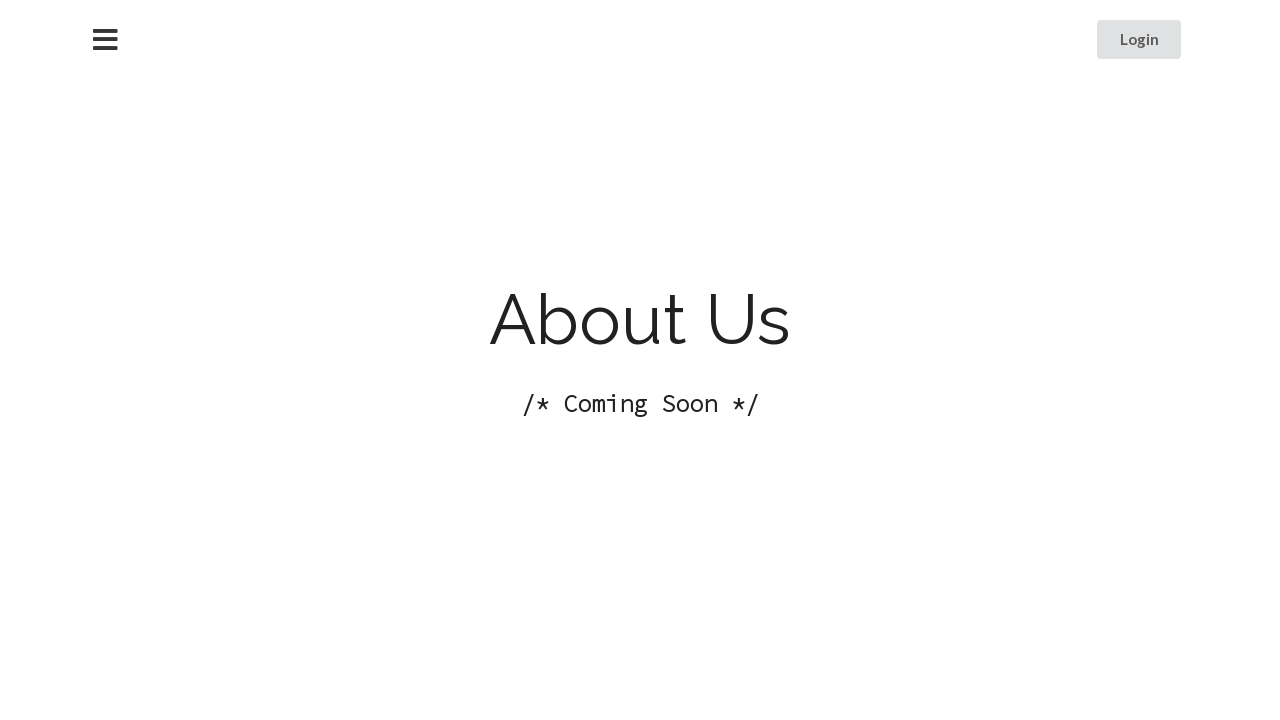

Verified about page title is 'About Training Support'
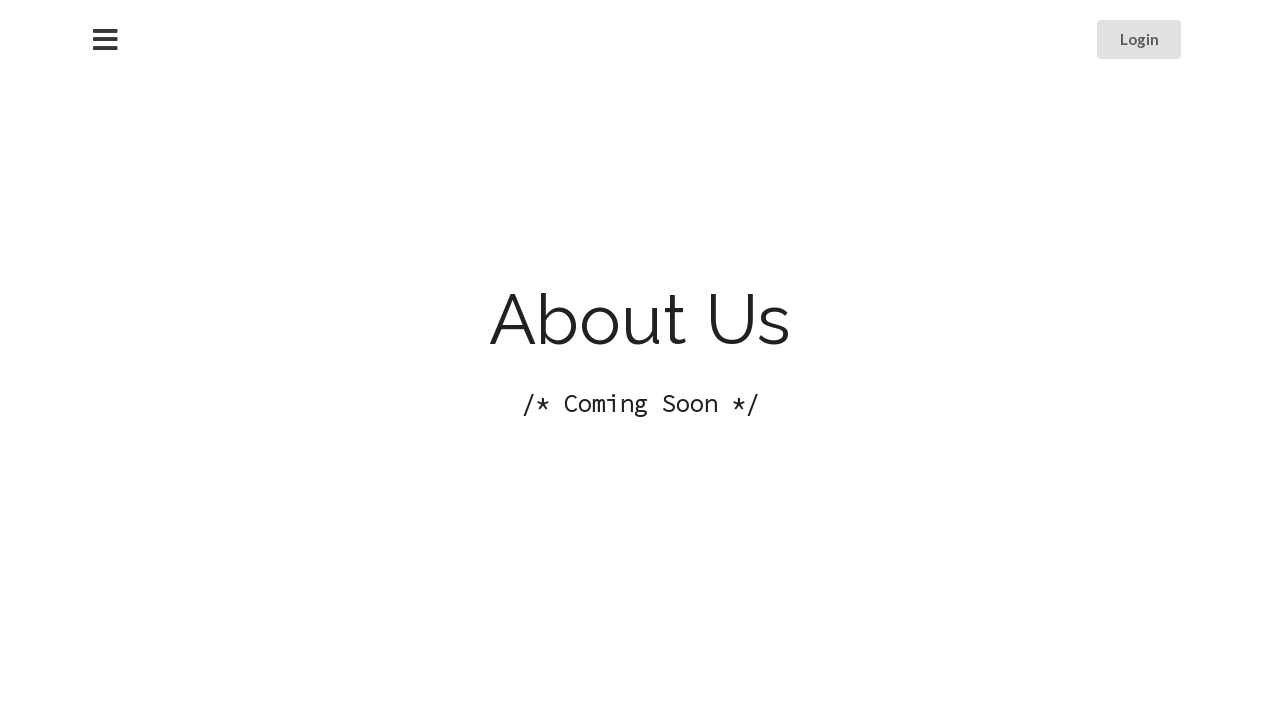

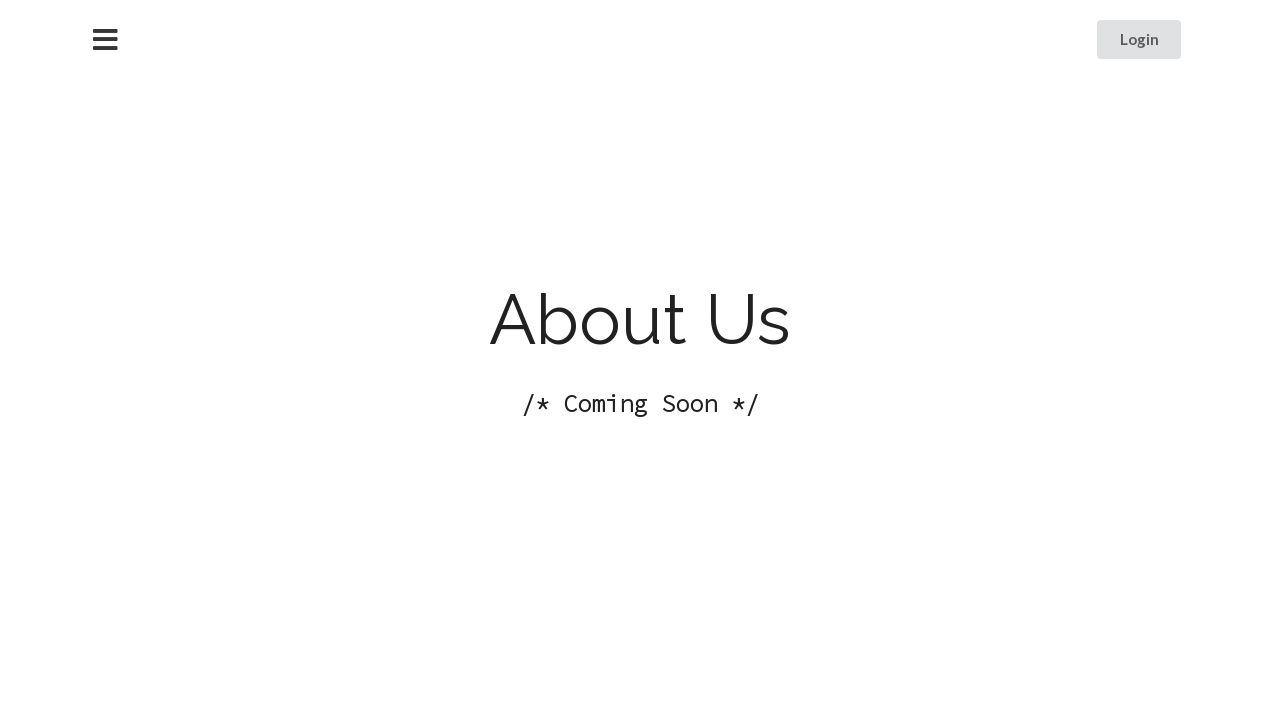